Tests a practice form by filling in name, email, password fields, checking a checkbox, selecting from a dropdown, and submitting the form to verify successful submission.

Starting URL: https://rahulshettyacademy.com/angularpractice/

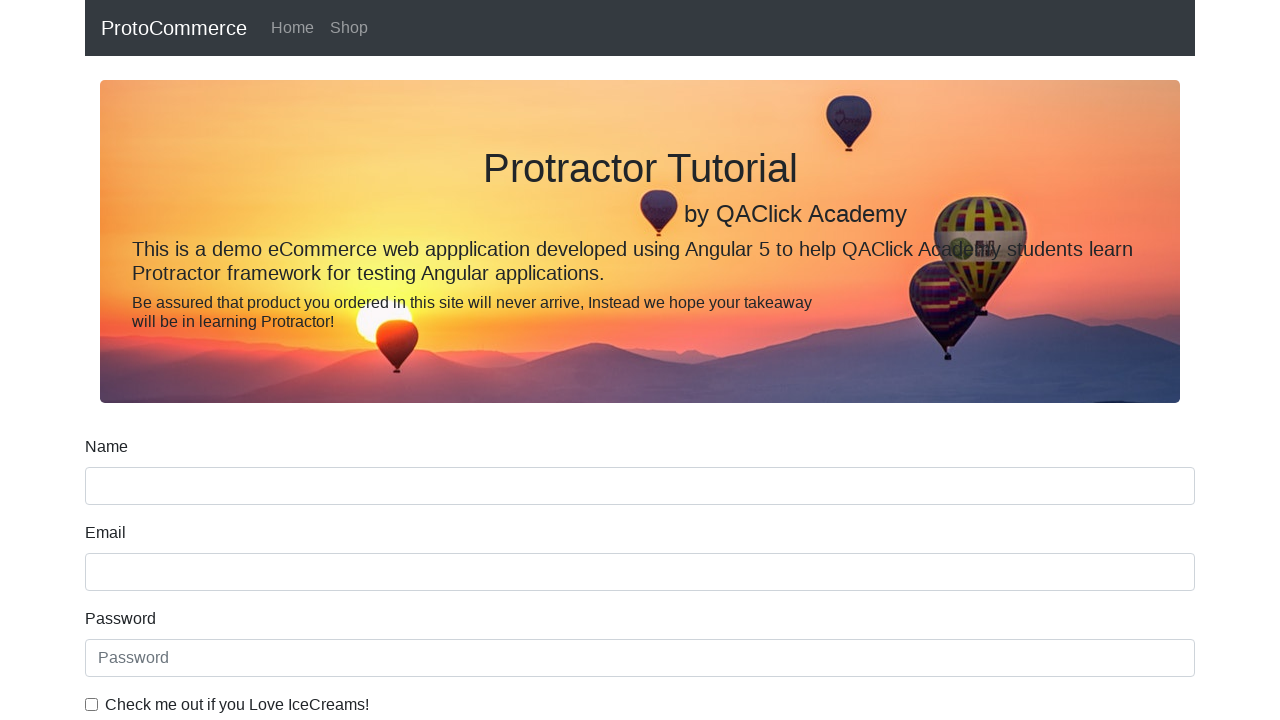

Filled name field with 'Sandeep' on input[name='name']
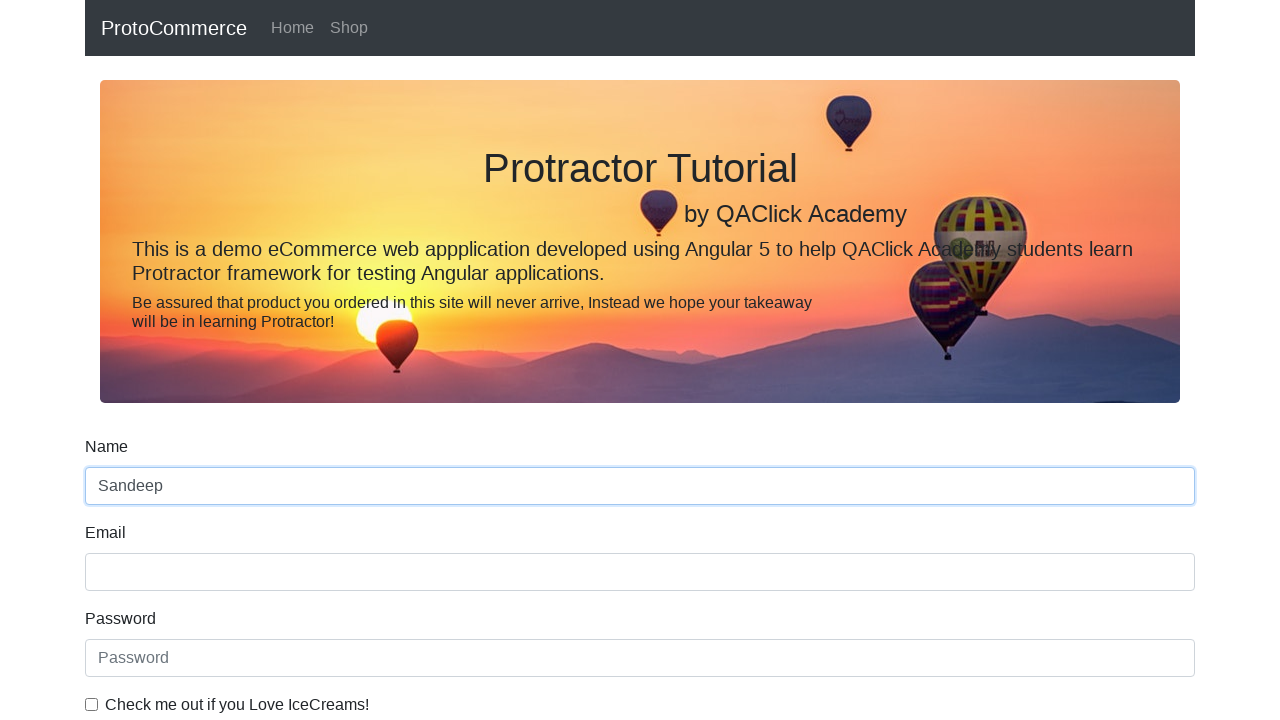

Filled email field with 'sandeep1@yopmail.com' on input[name='email']
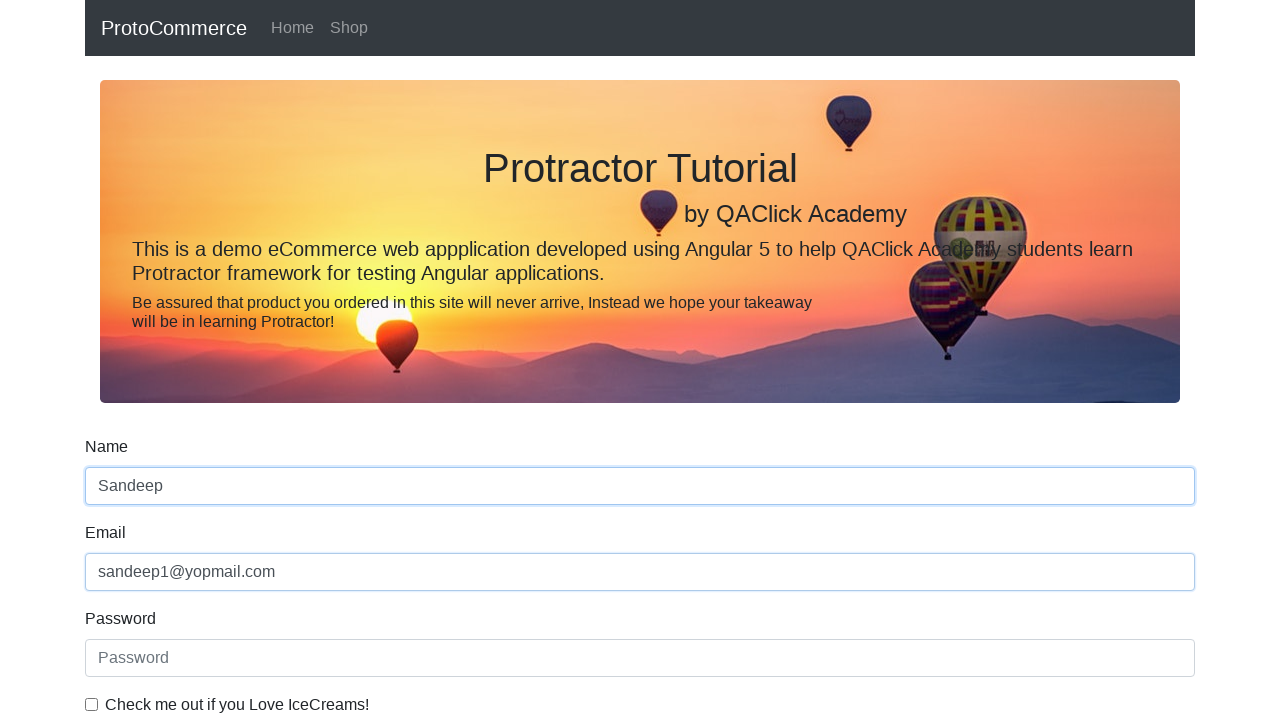

Filled password field with 'Test@123' on #exampleInputPassword1
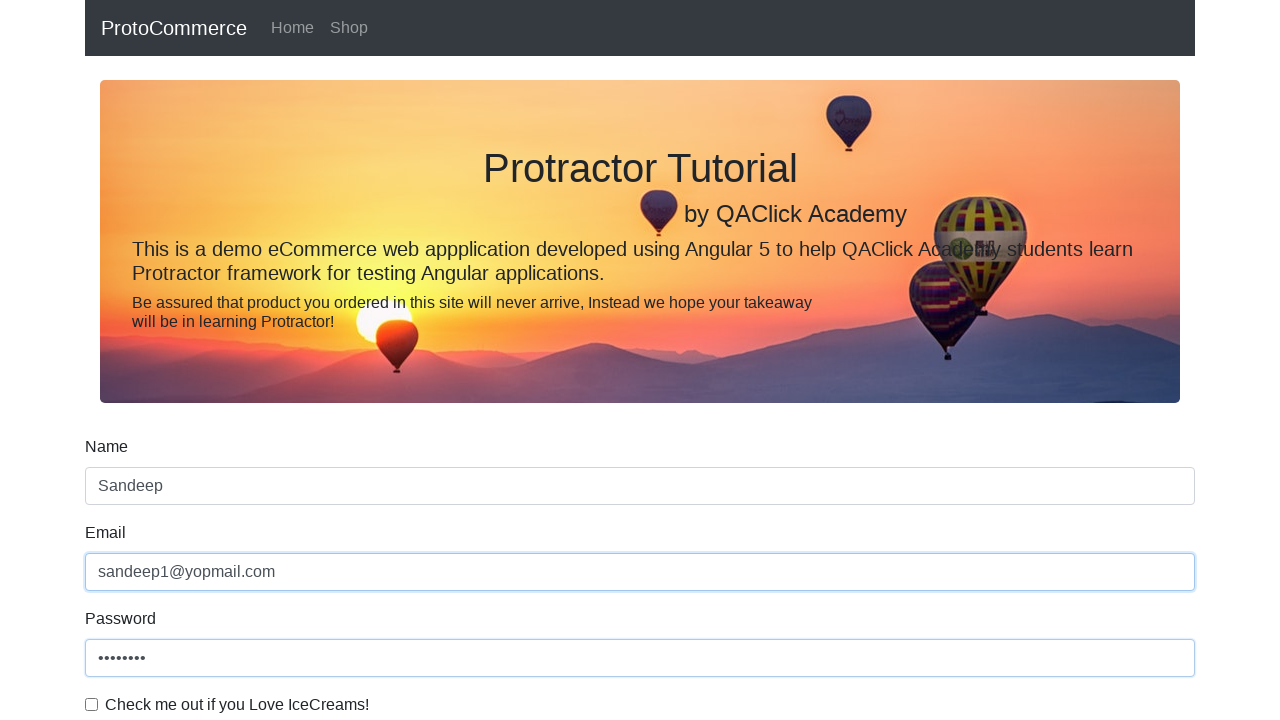

Clicked the checkbox at (92, 704) on #exampleCheck1
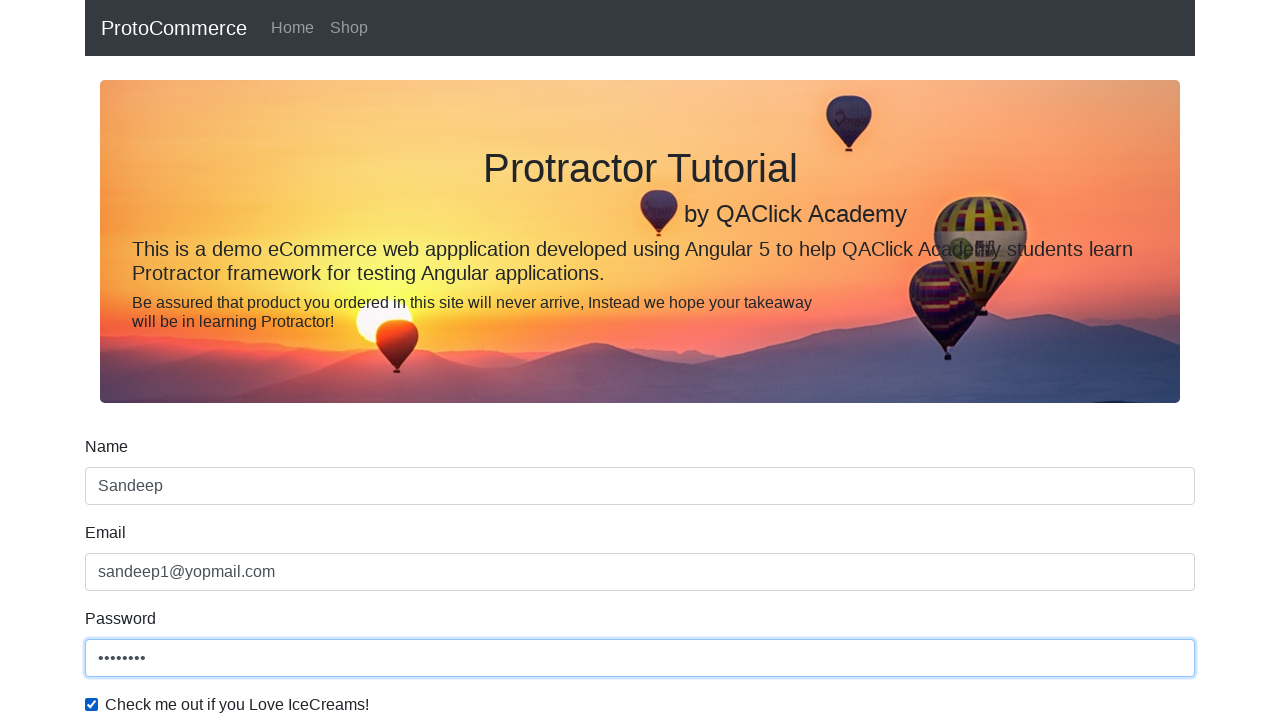

Filled date of birth field with 'ddsd' on (//input[@type='text'])[3]
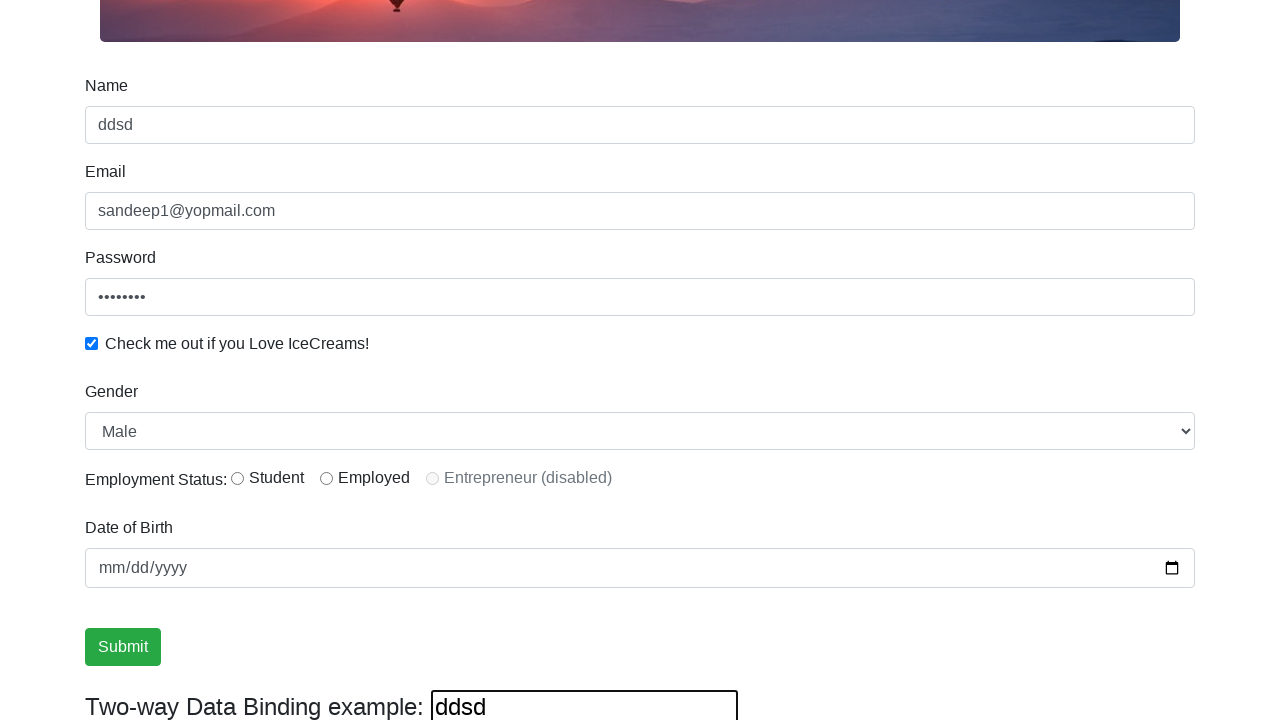

Selected 'Female' from dropdown on #exampleFormControlSelect1
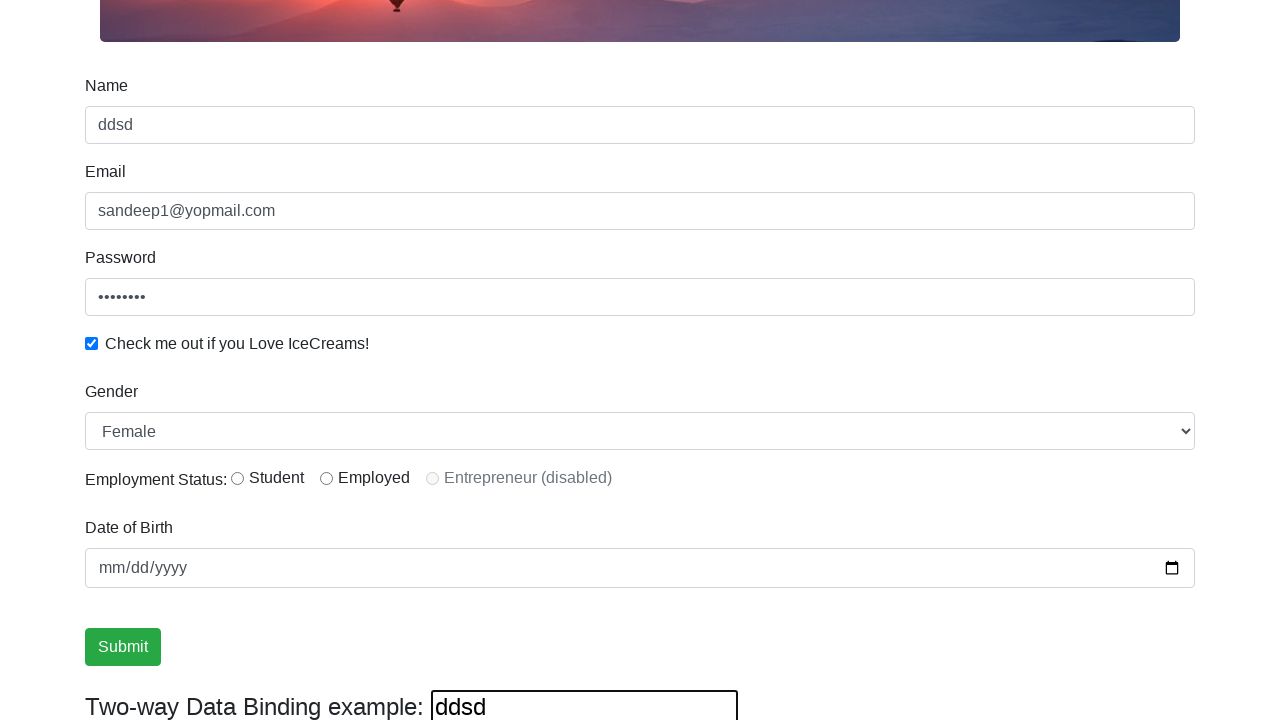

Selected option at index 0 (Male) from dropdown on #exampleFormControlSelect1
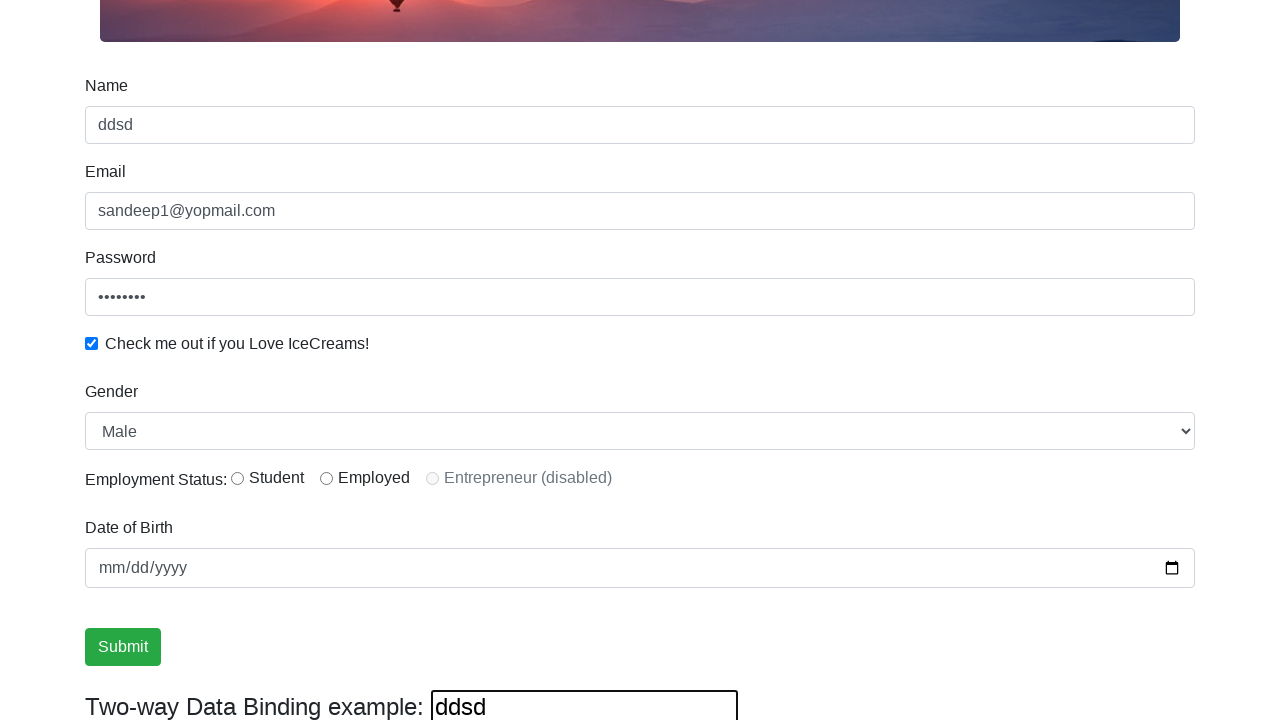

Clicked the submit button at (123, 647) on input[type='submit']
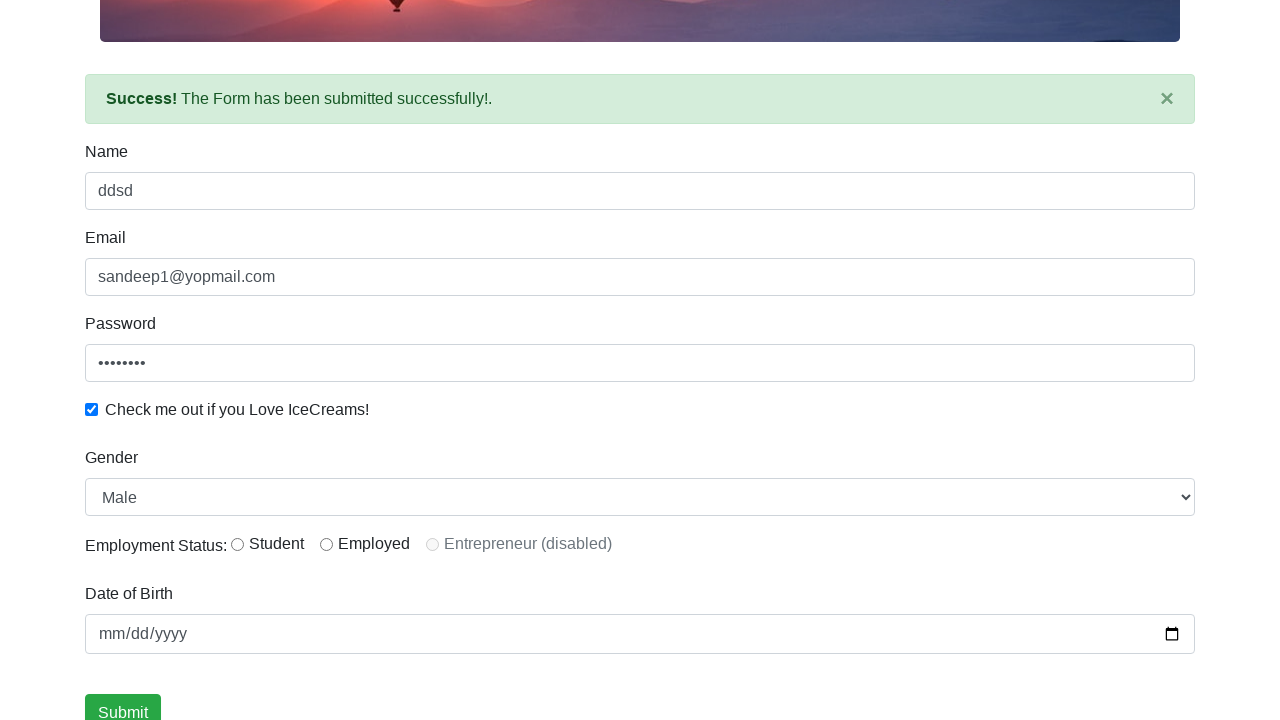

Success message appeared on page
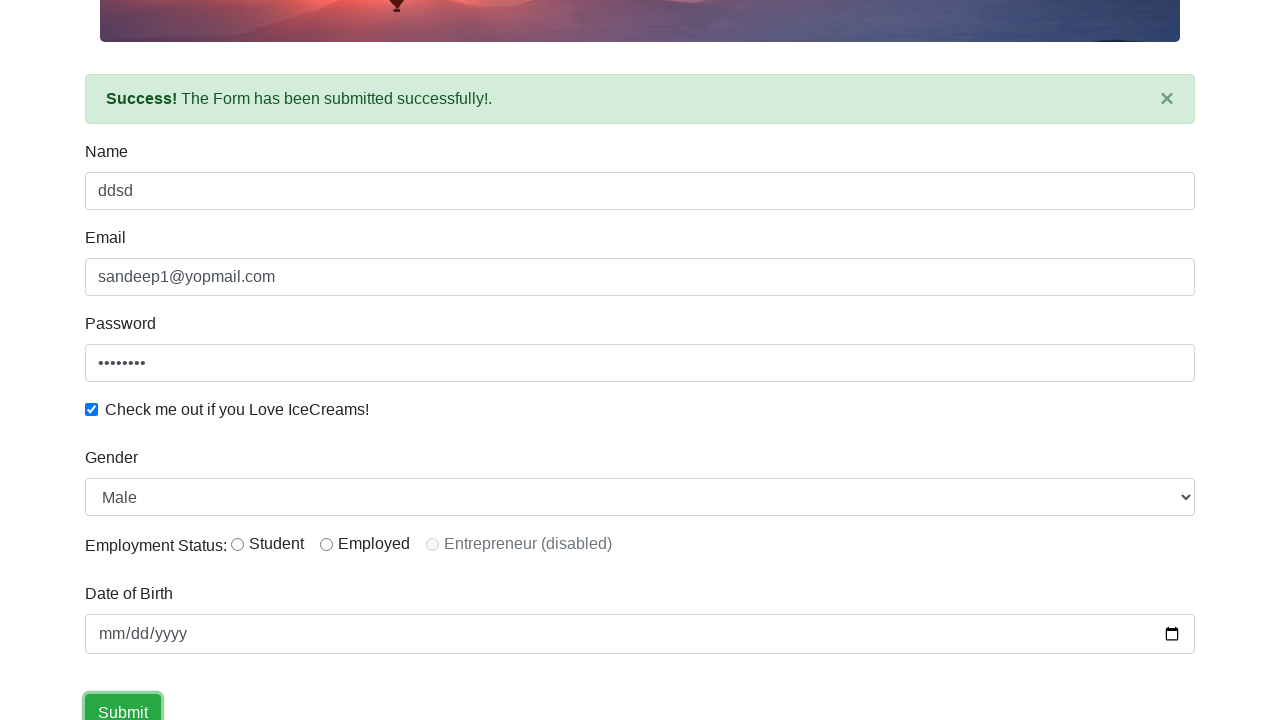

Verified 'Success' text in success message
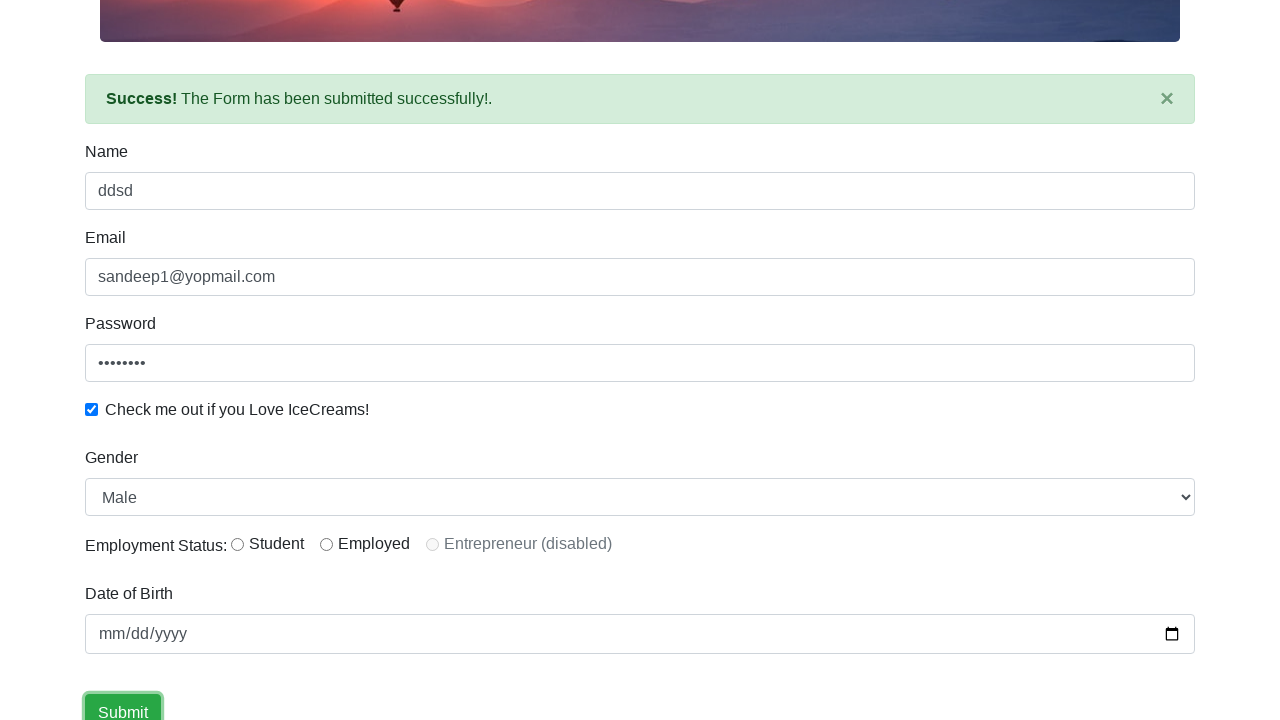

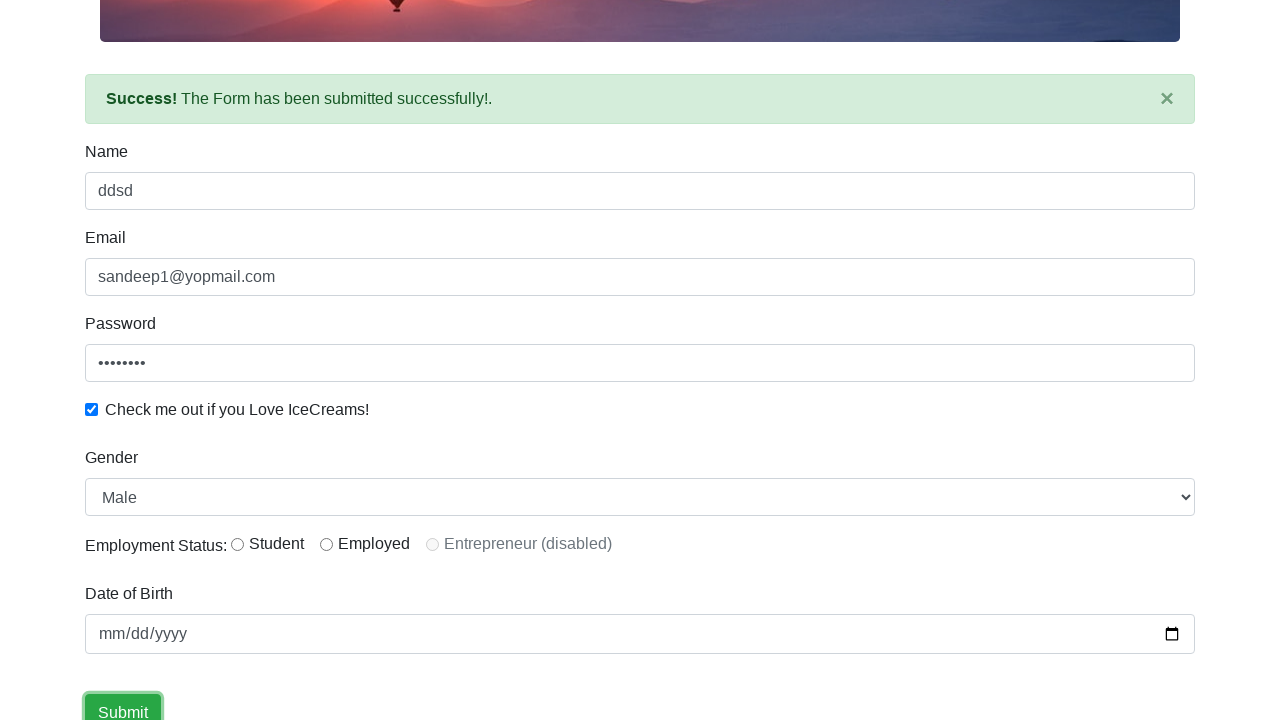